Tests an AngularJS calculator application by entering two numbers (40 and 2), selecting an operator, clicking the Go button, and verifying the result displays 42.

Starting URL: http://juliemr.github.io/protractor-demo/

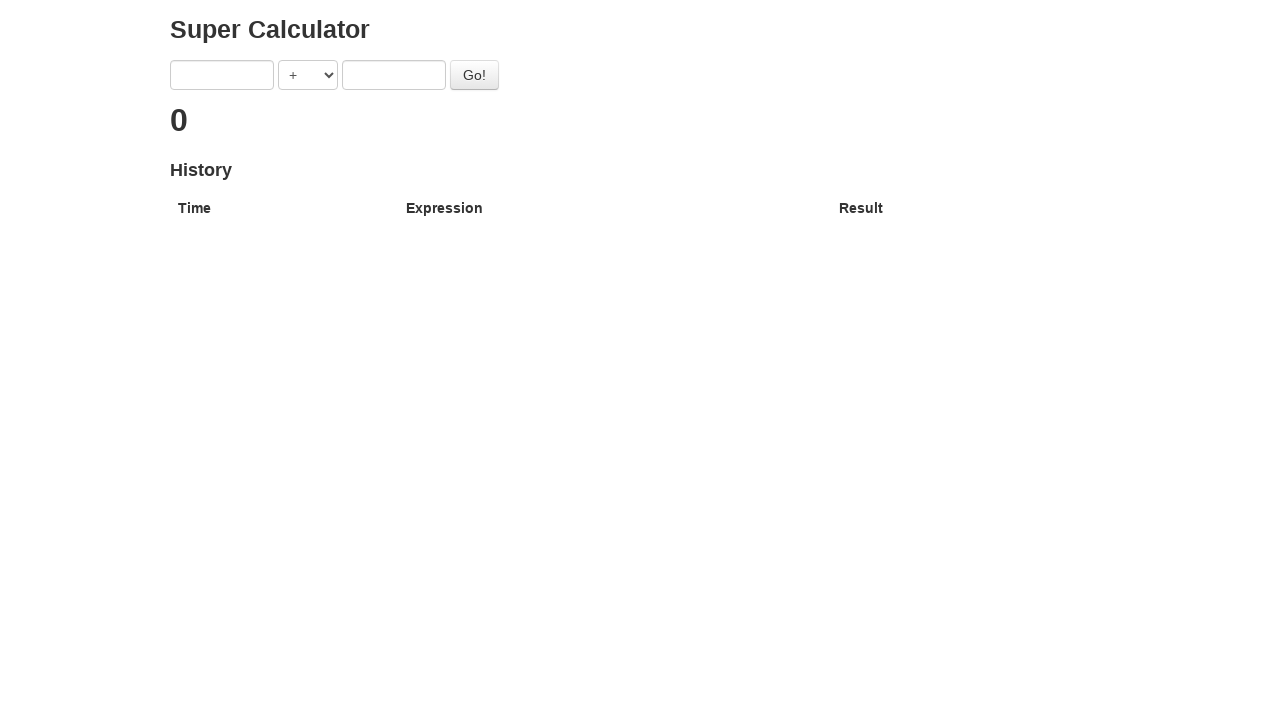

Filled first number input field with '40' on input[ng-model='first']
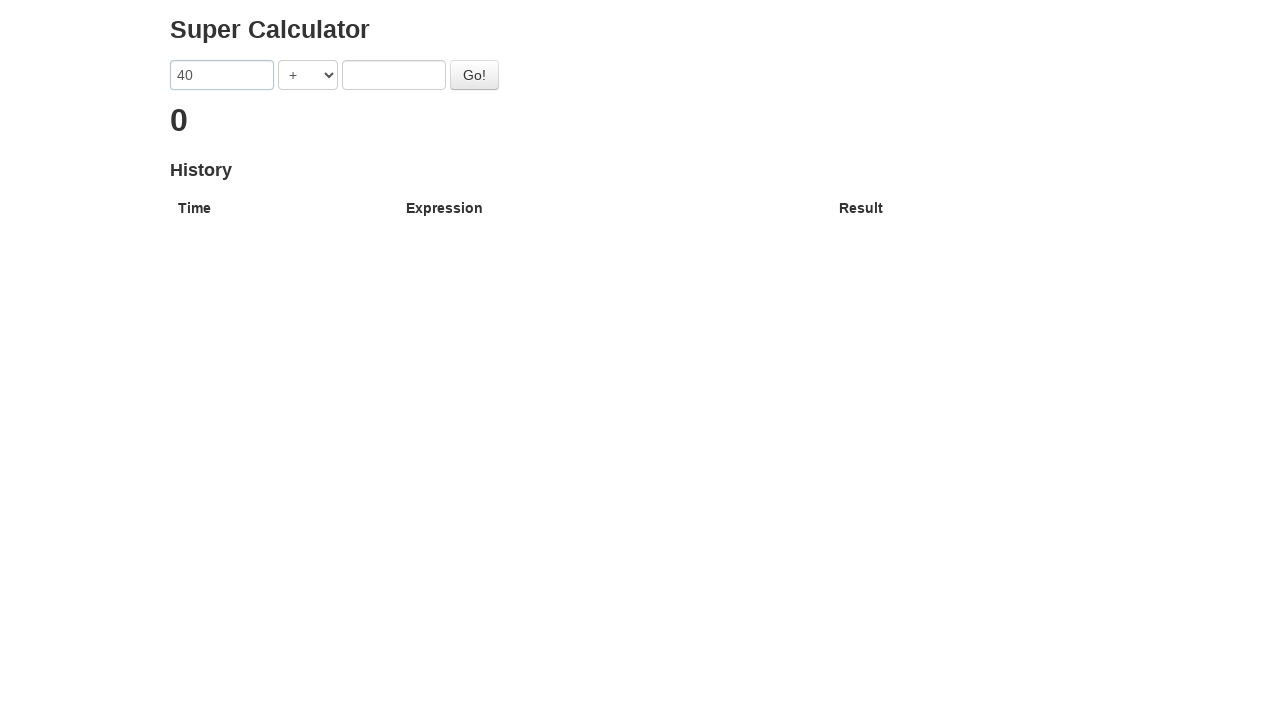

Filled second number input field with '2' on input[ng-model='second']
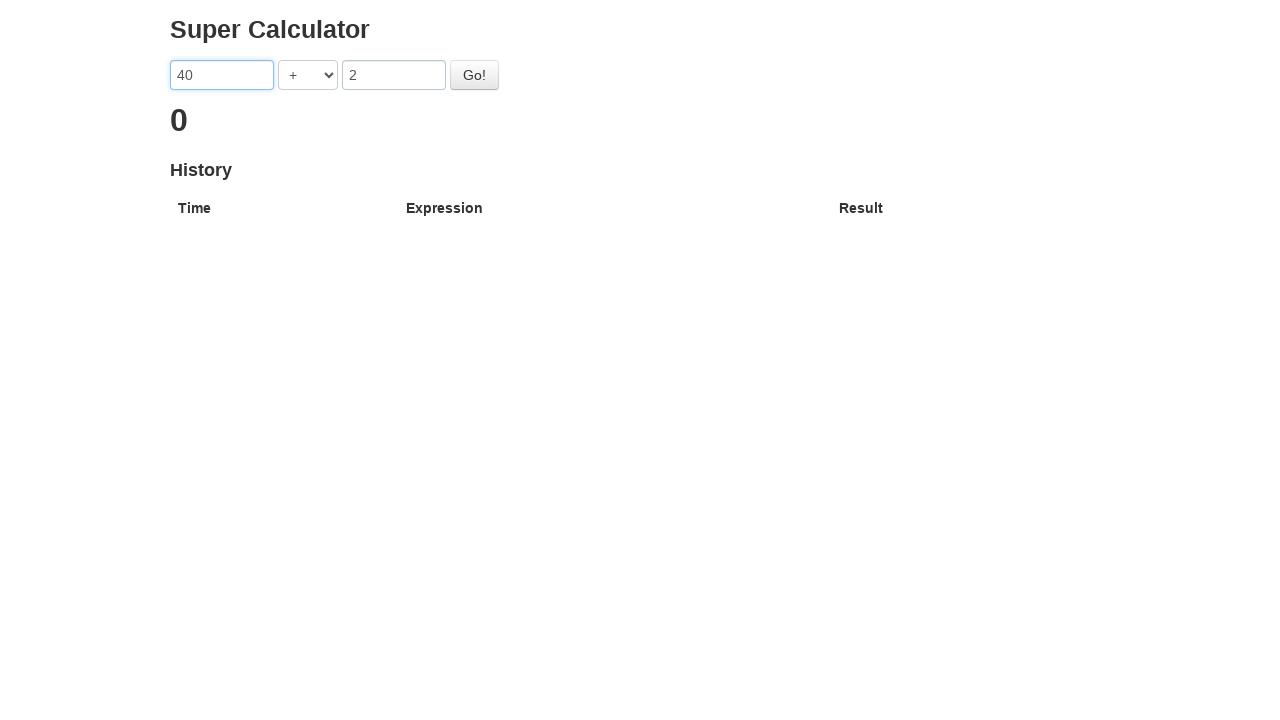

Clicked operator dropdown at (308, 75) on select[ng-model='operator']
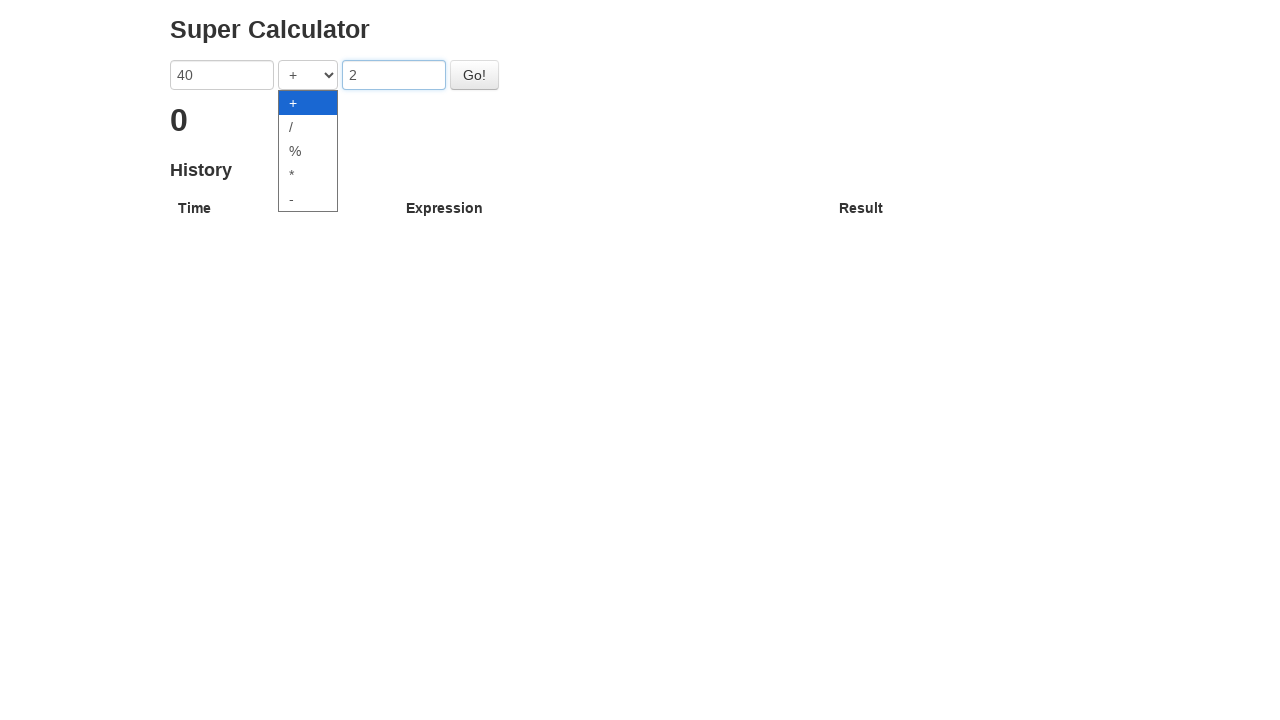

Selected first operator option from dropdown on select[ng-model='operator']
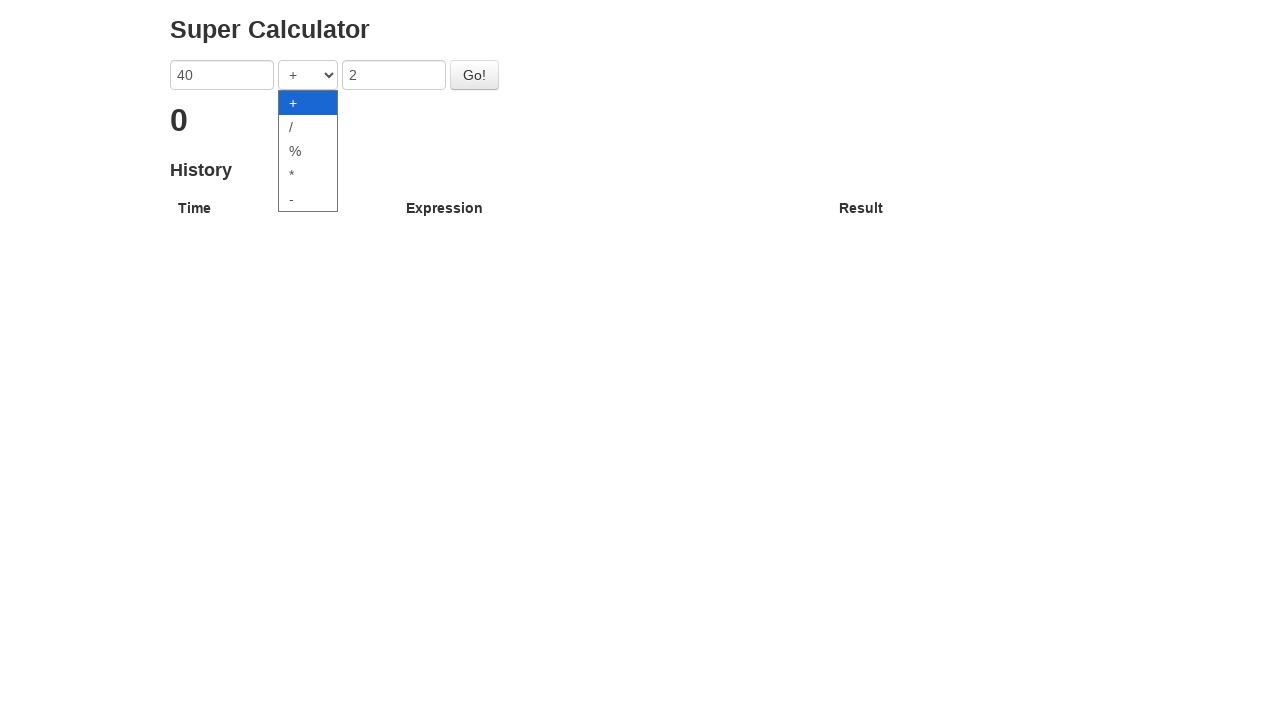

Clicked Go button to perform calculation at (474, 75) on button:has-text('Go')
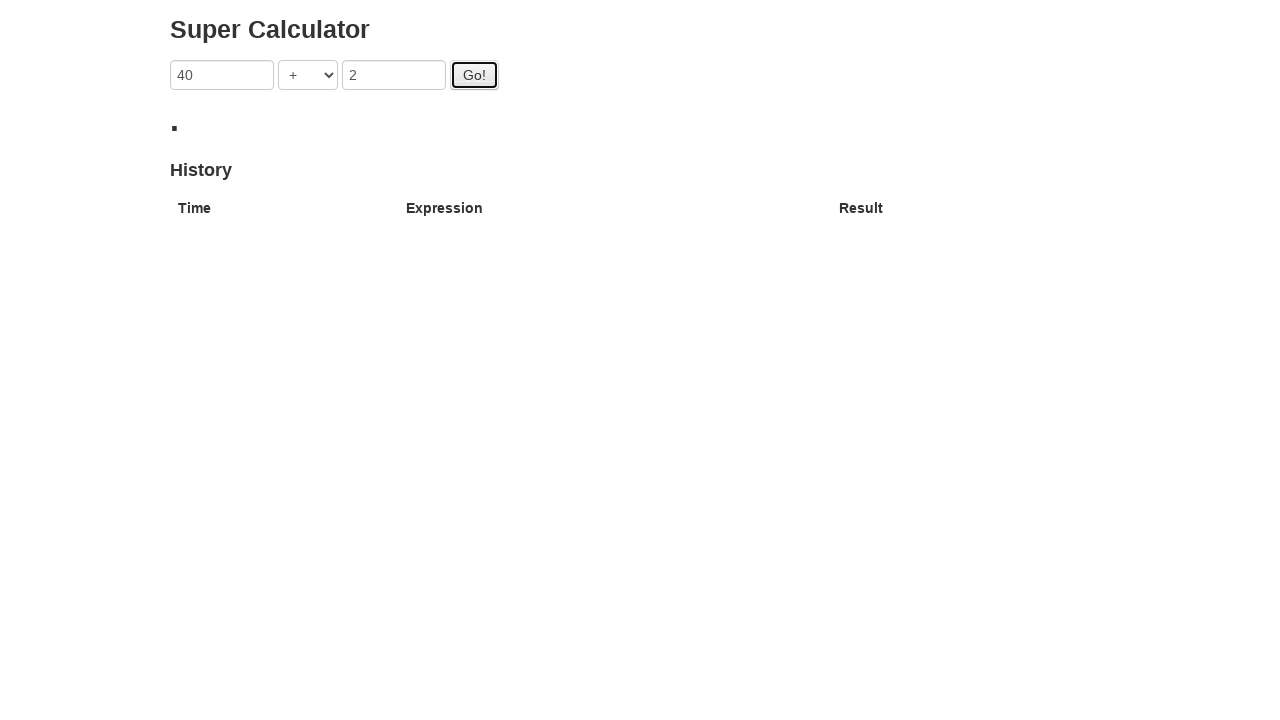

Waited for result element h2.ng-binding to appear
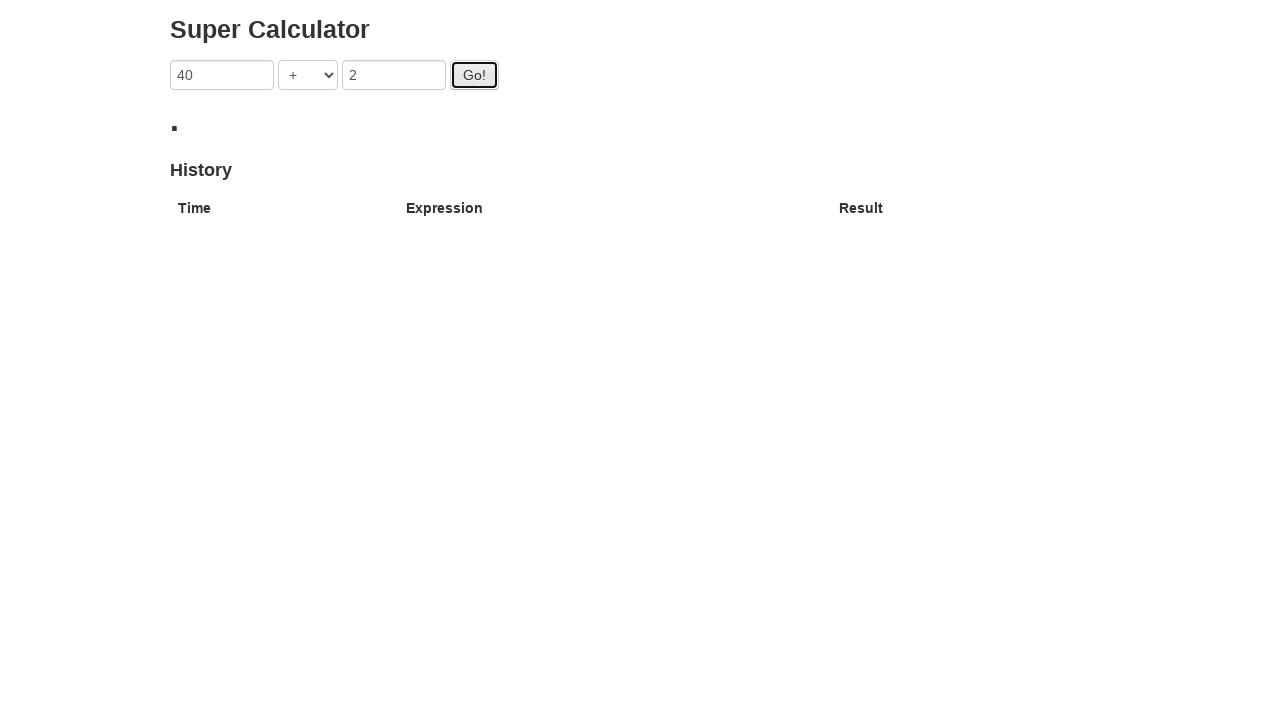

Verified result element h2.ng-binding is visible
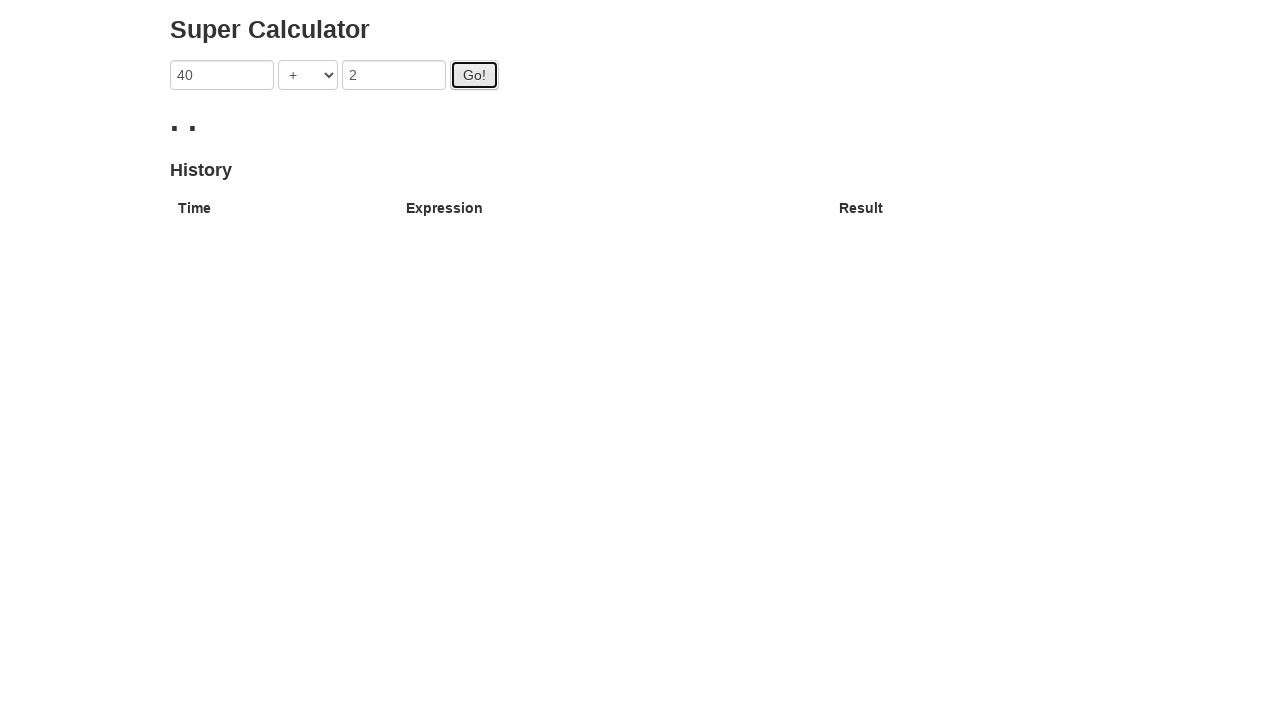

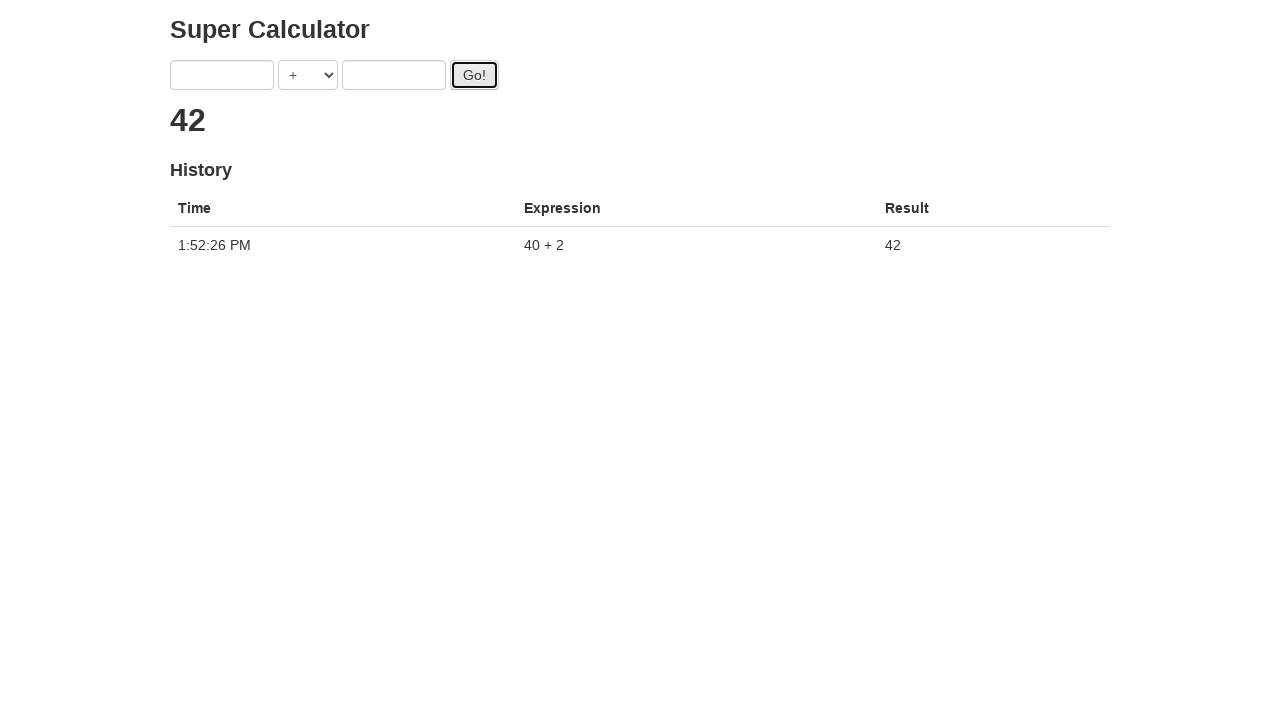